Navigates to a Selenium practice e-commerce site to verify the page loads successfully

Starting URL: https://rahulshettyacademy.com/seleniumPractise/#/

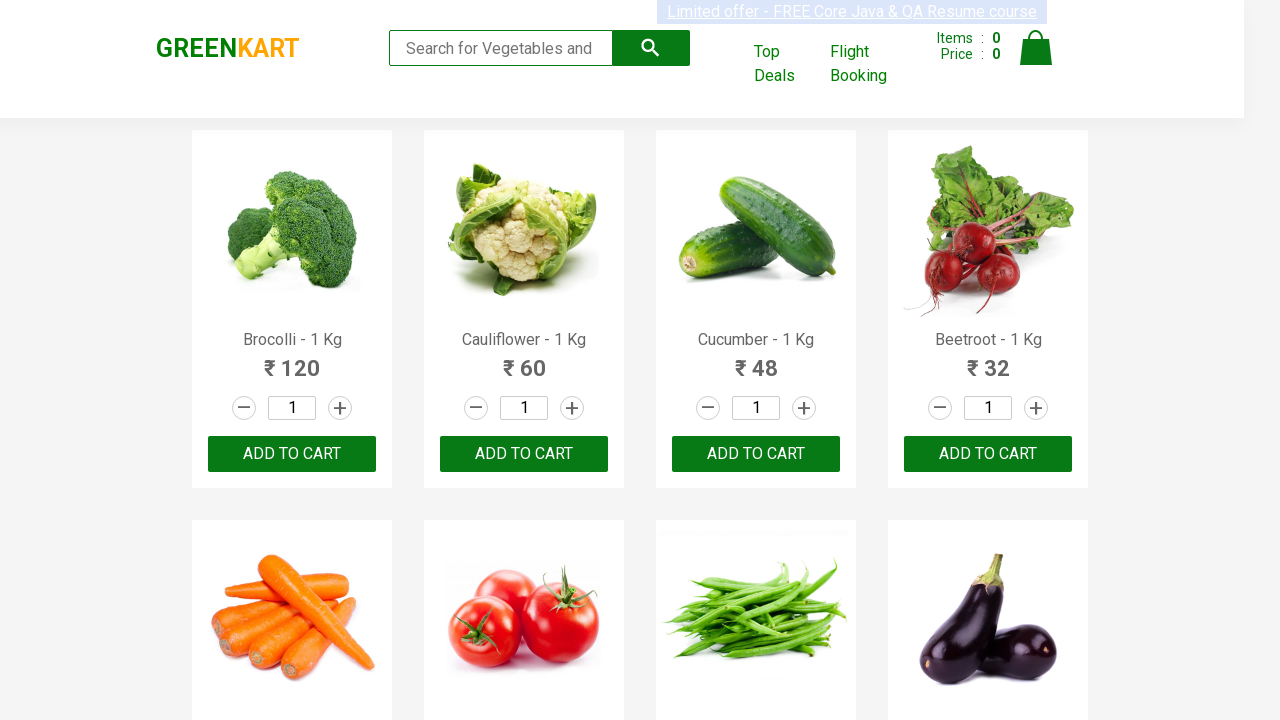

Waited for page DOM to load on Selenium practice e-commerce site
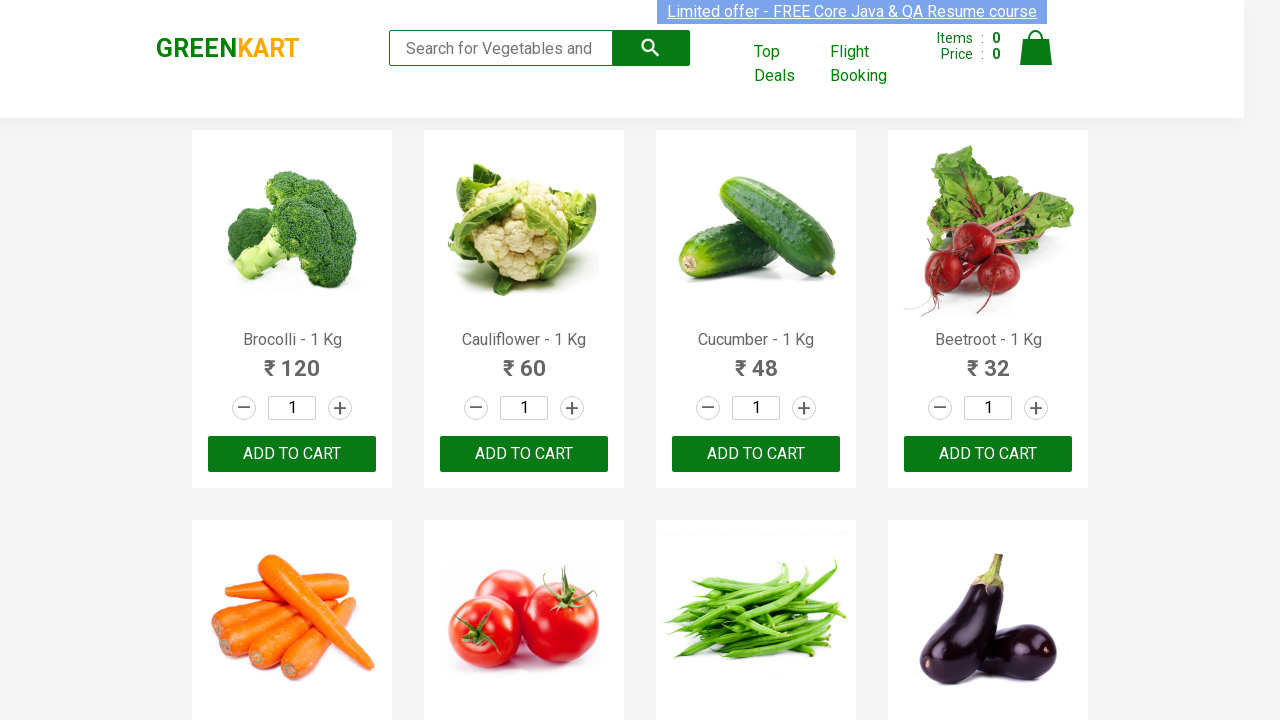

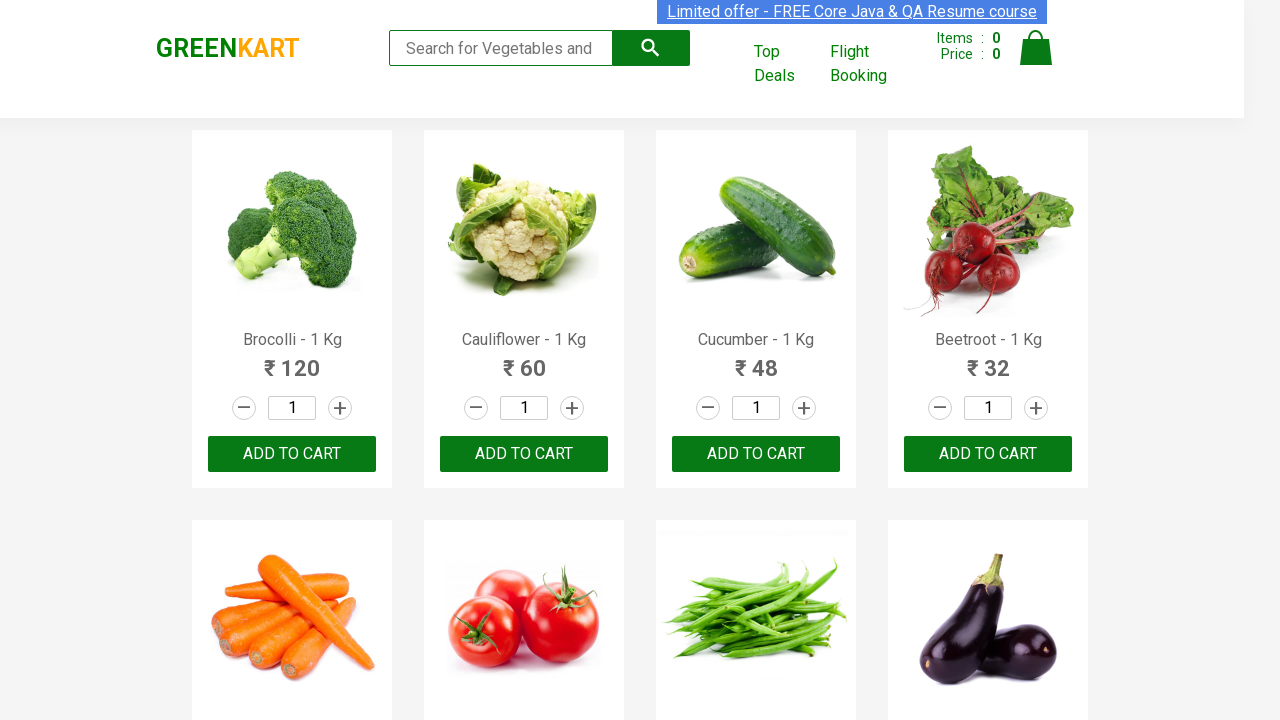